Tests clicking a calculated link text and filling out a form with personal information

Starting URL: http://suninjuly.github.io/find_link_text

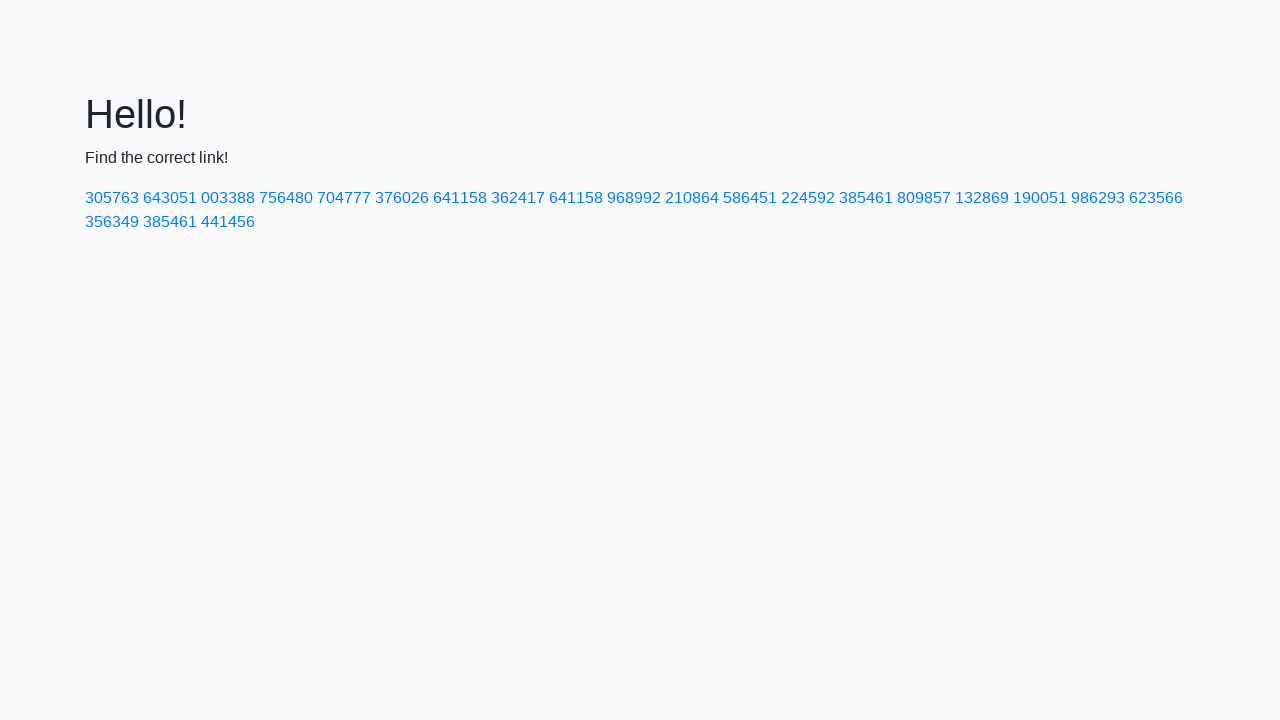

Clicked link with calculated text '224592' at (808, 198) on text=224592
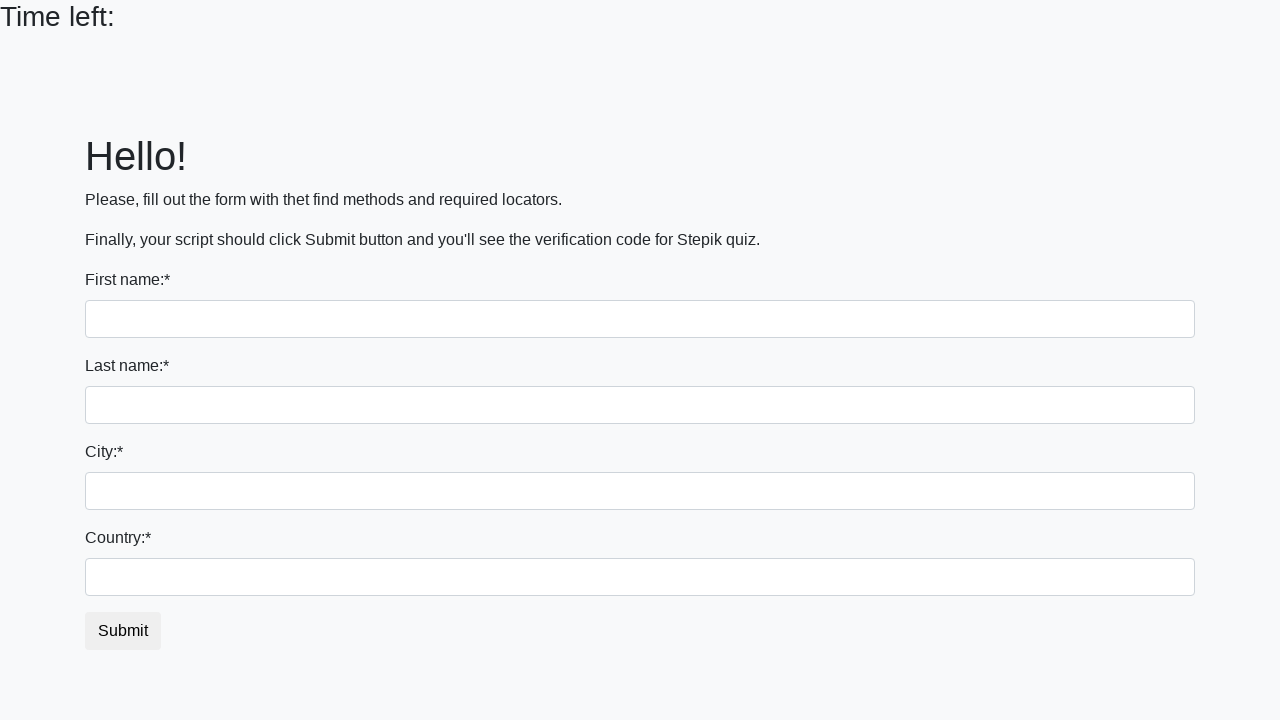

Filled first name field with 'Ivan' on input
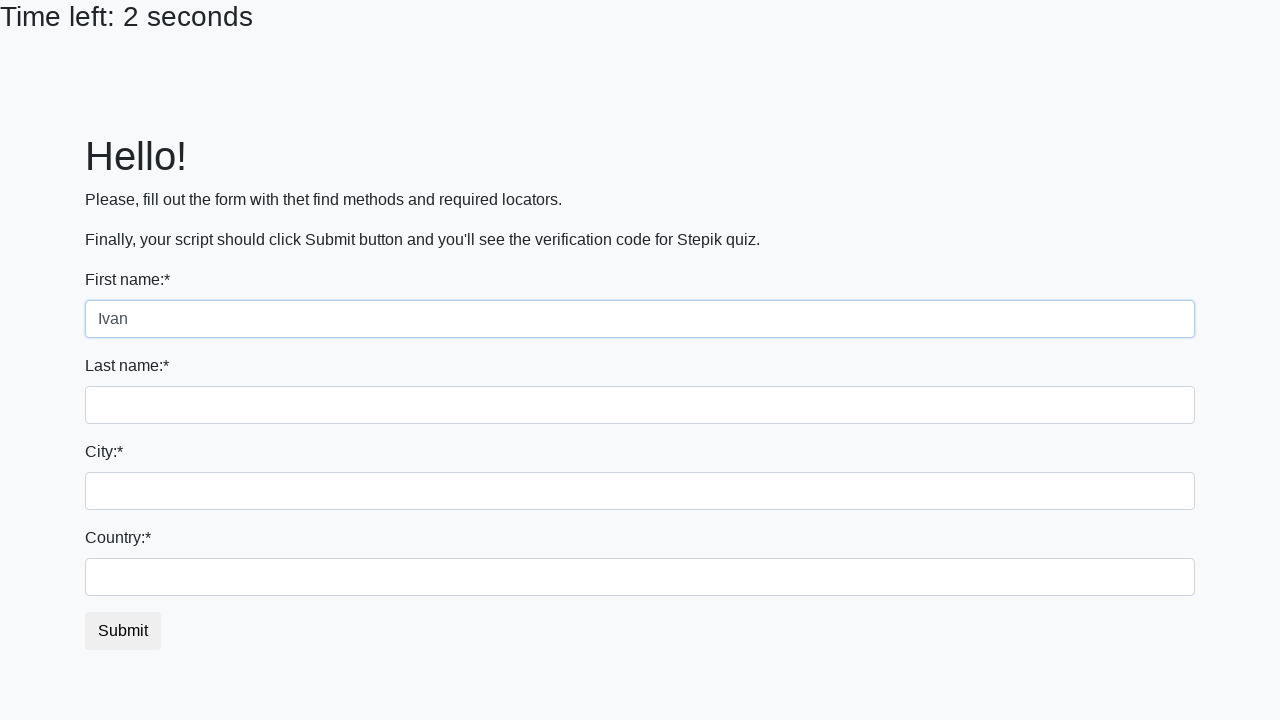

Filled last name field with 'Petrov' on input[name='last_name']
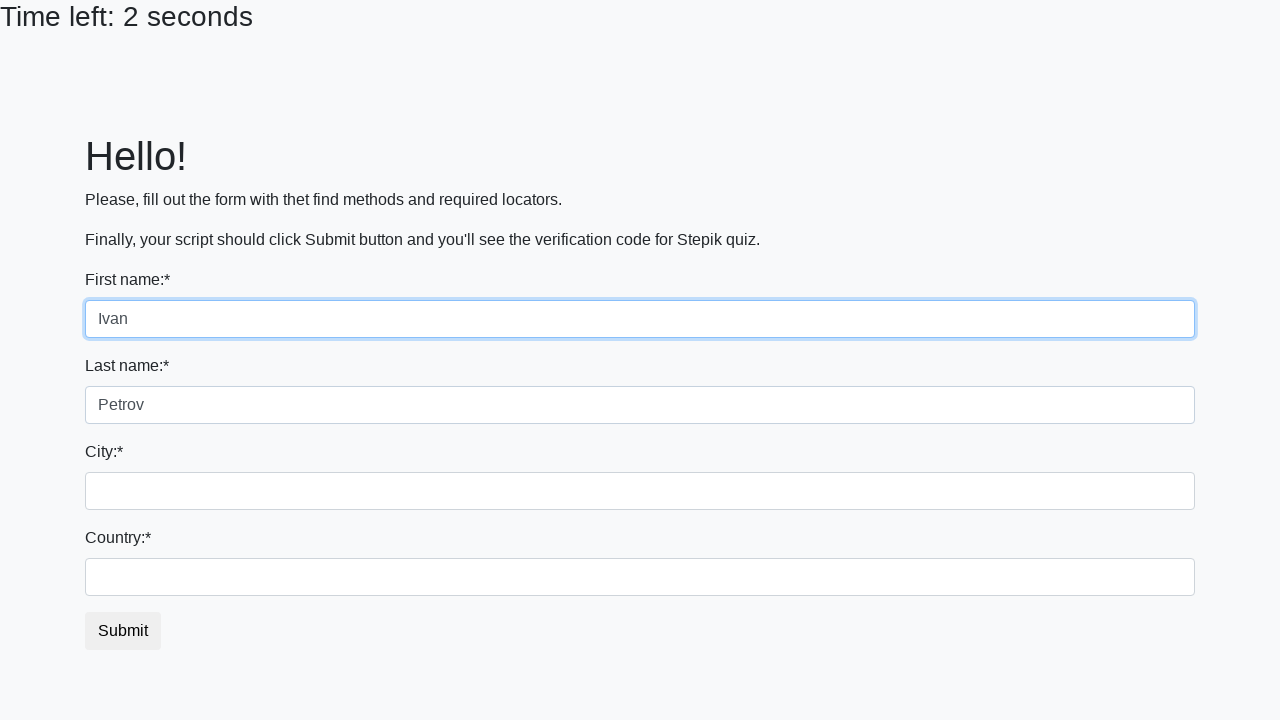

Filled city field with 'Smolensk' on .city
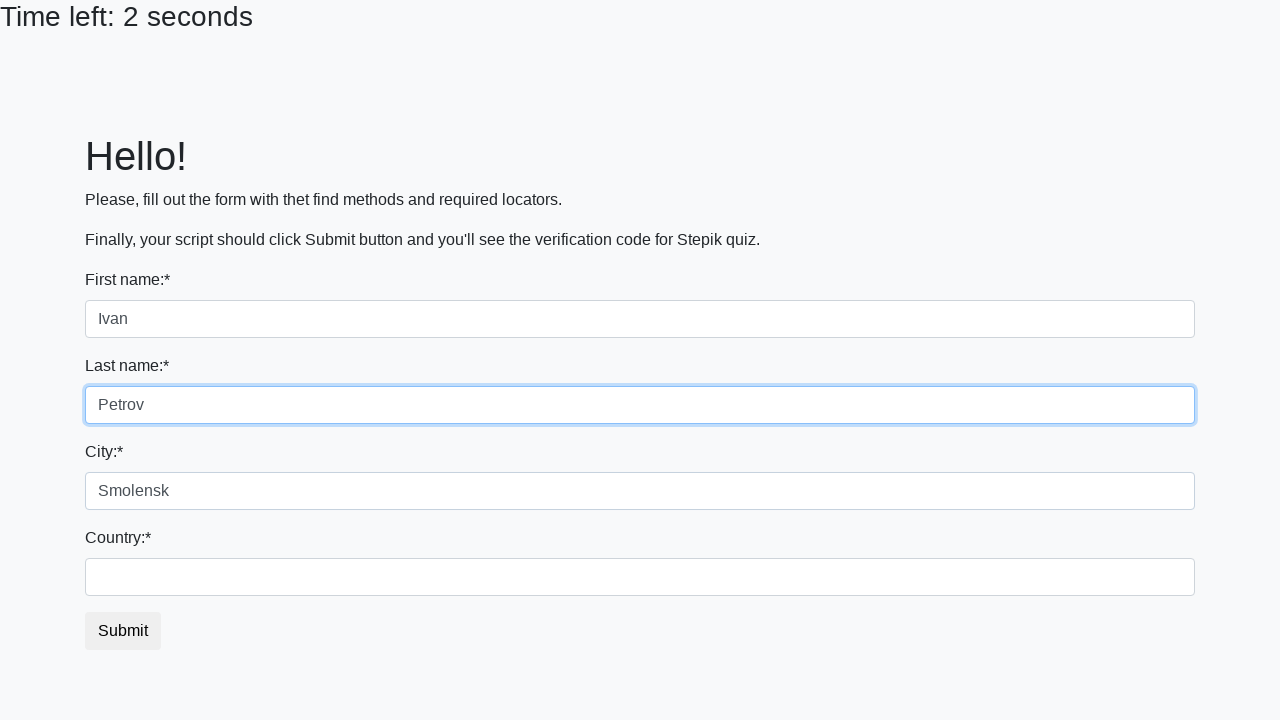

Filled country field with 'Russia' on #country
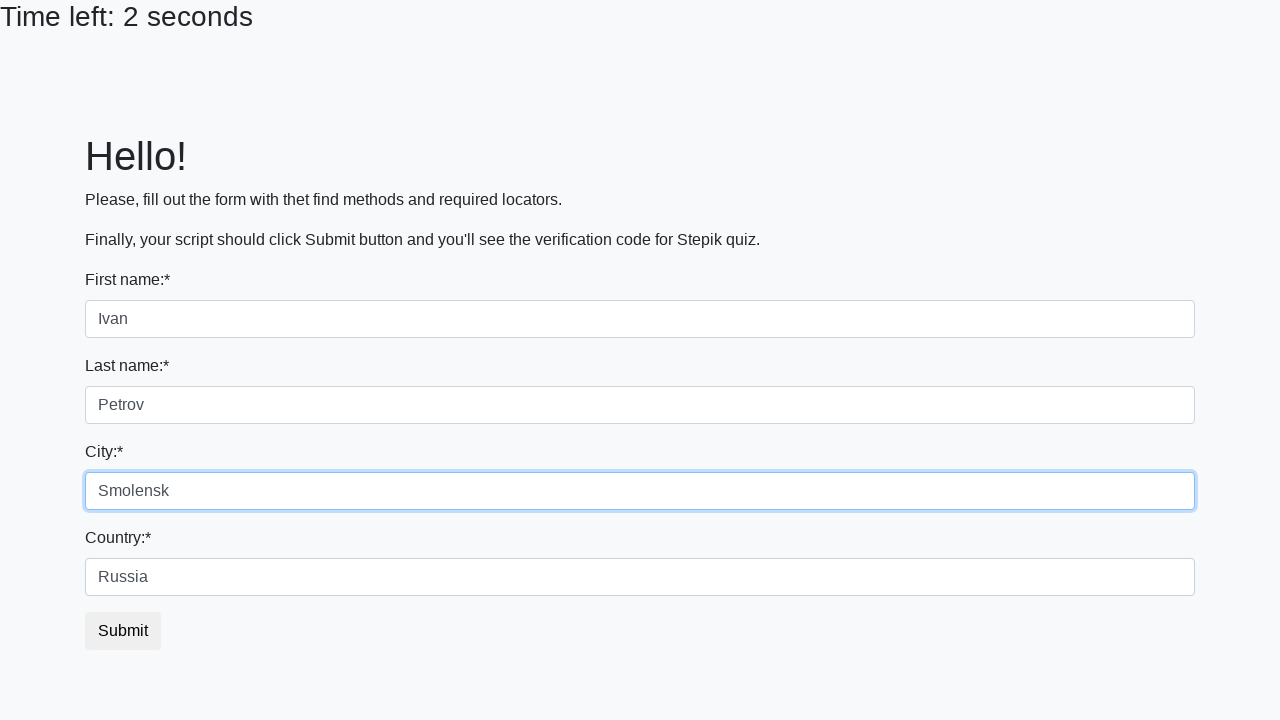

Clicked submit button to submit form at (123, 631) on button
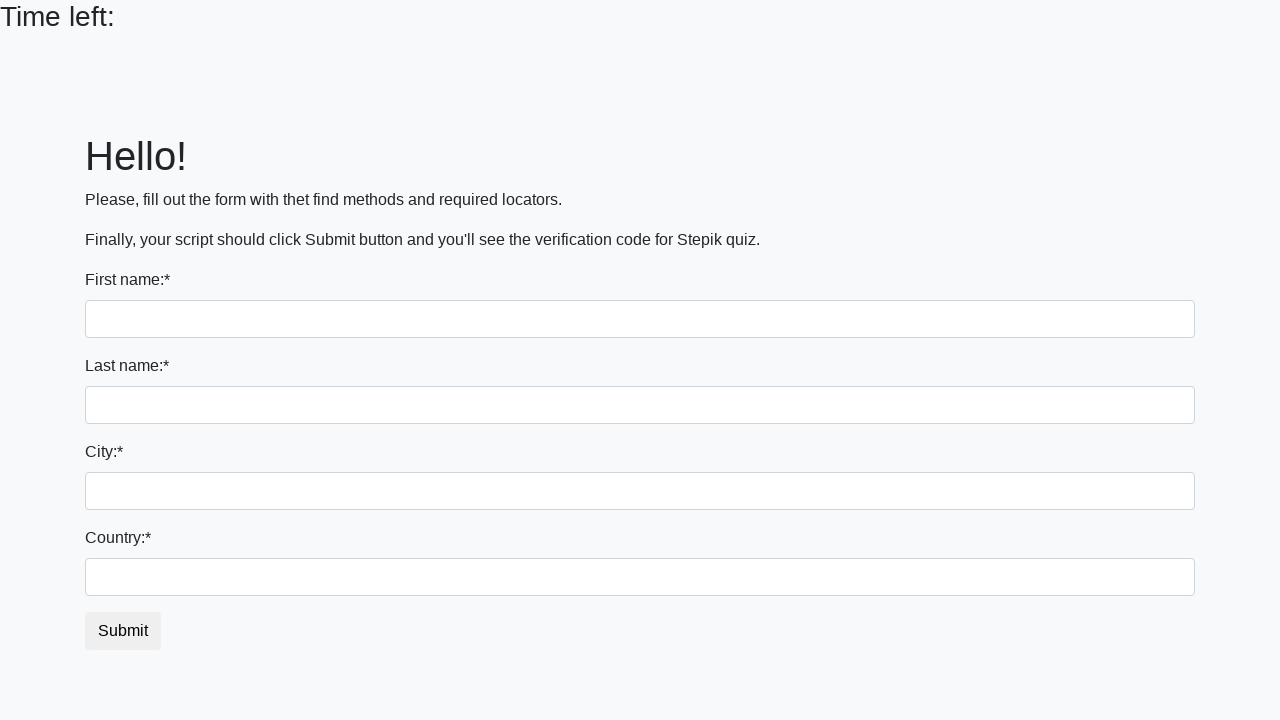

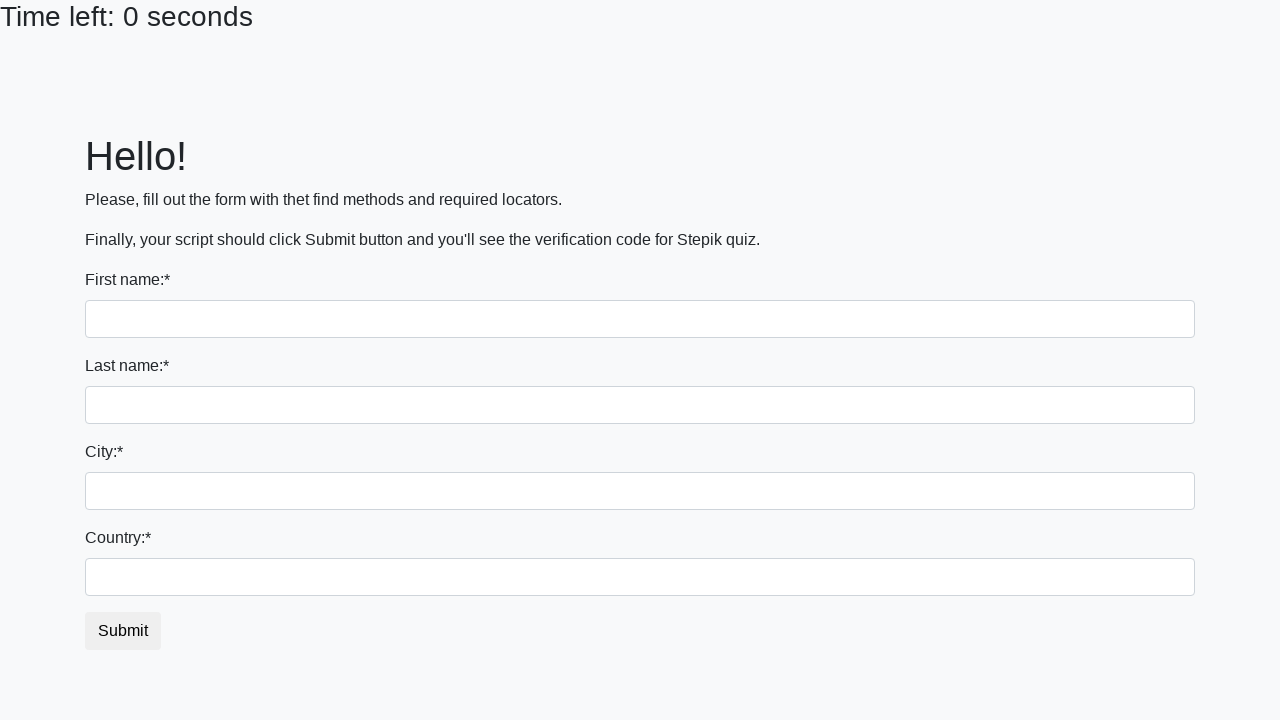